Tests the search functionality on python.org by entering "pycon" as a search term, submitting the search, and verifying that results are found.

Starting URL: http://www.python.org

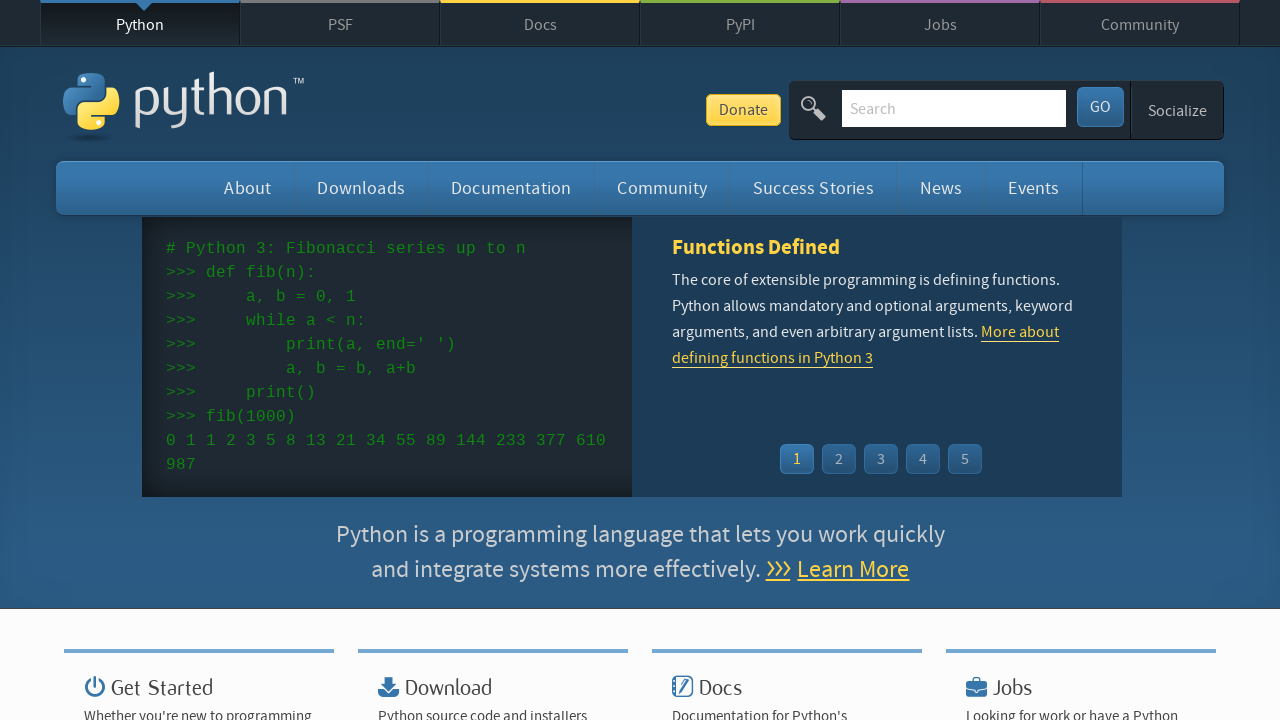

Verified page title contains 'Python'
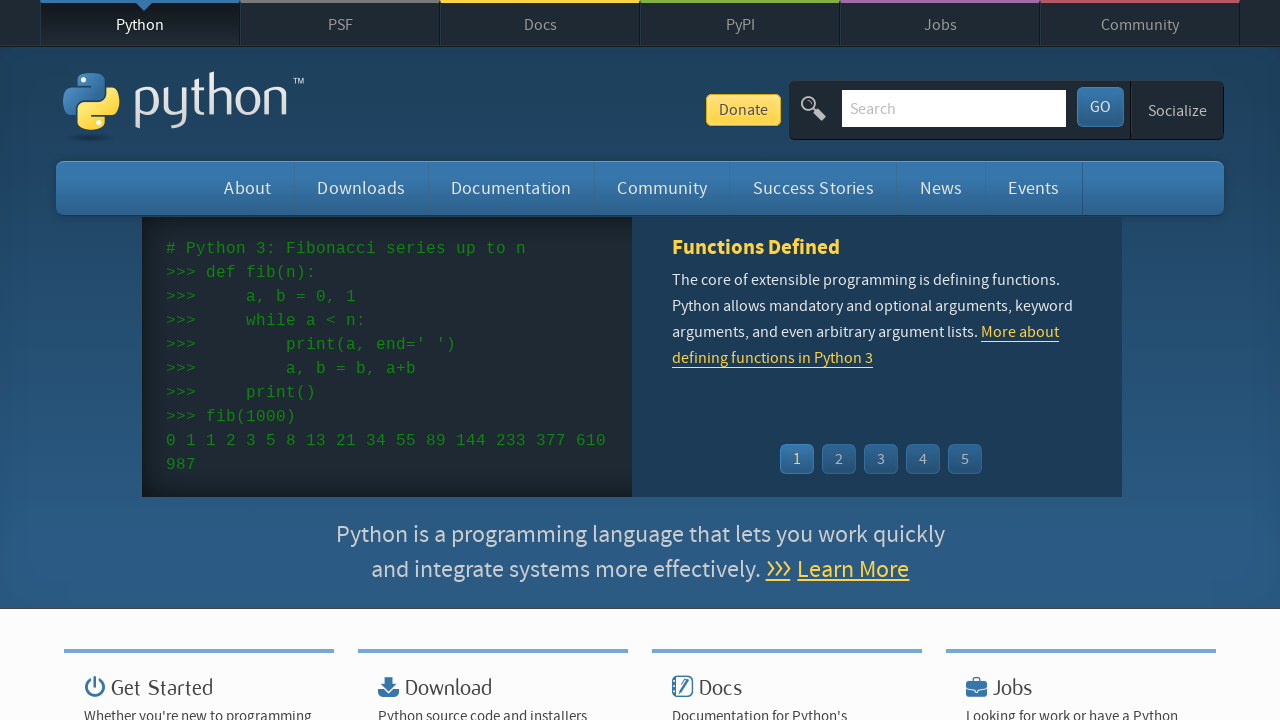

Filled search field with 'pycon' on input[name='q']
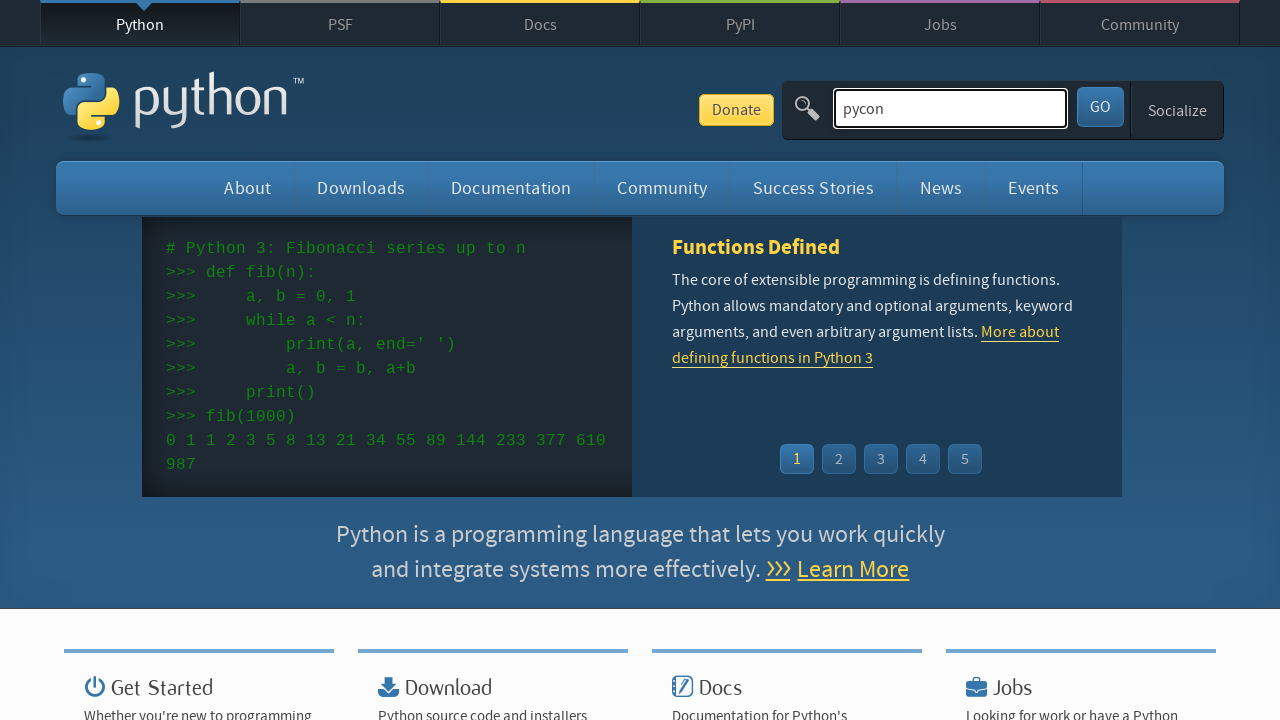

Submitted search by pressing Enter on input[name='q']
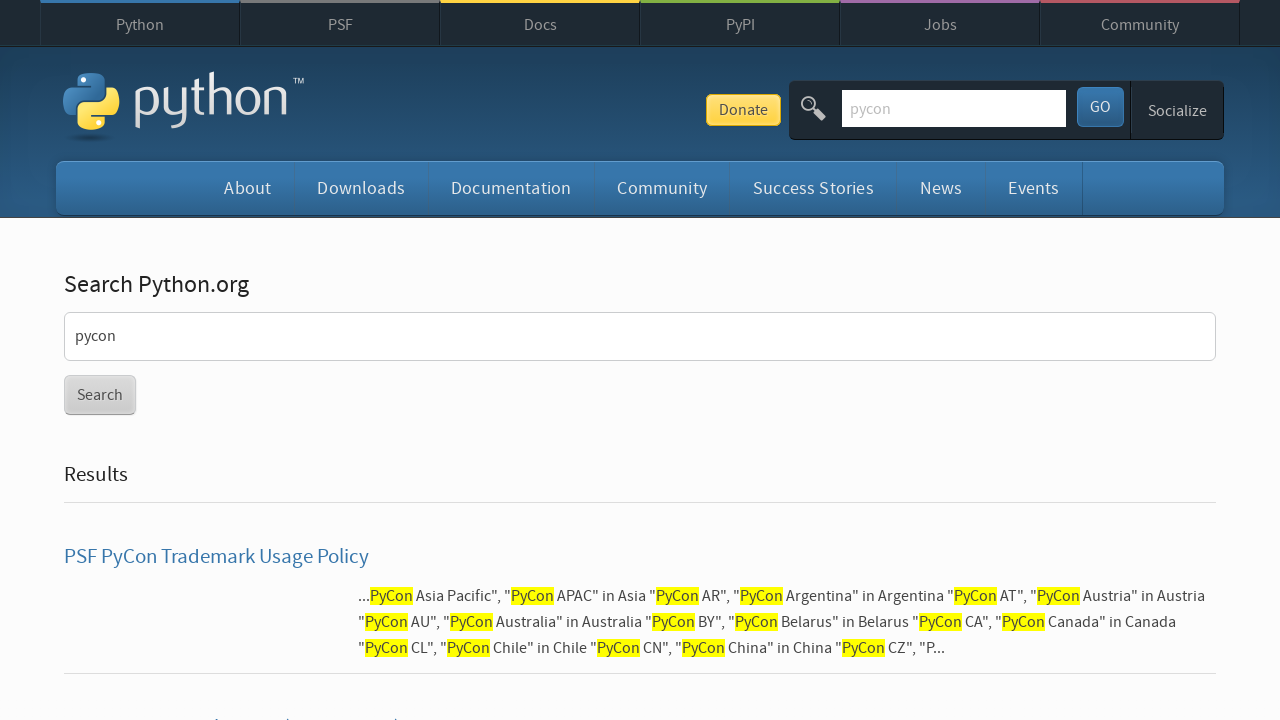

Search results page loaded
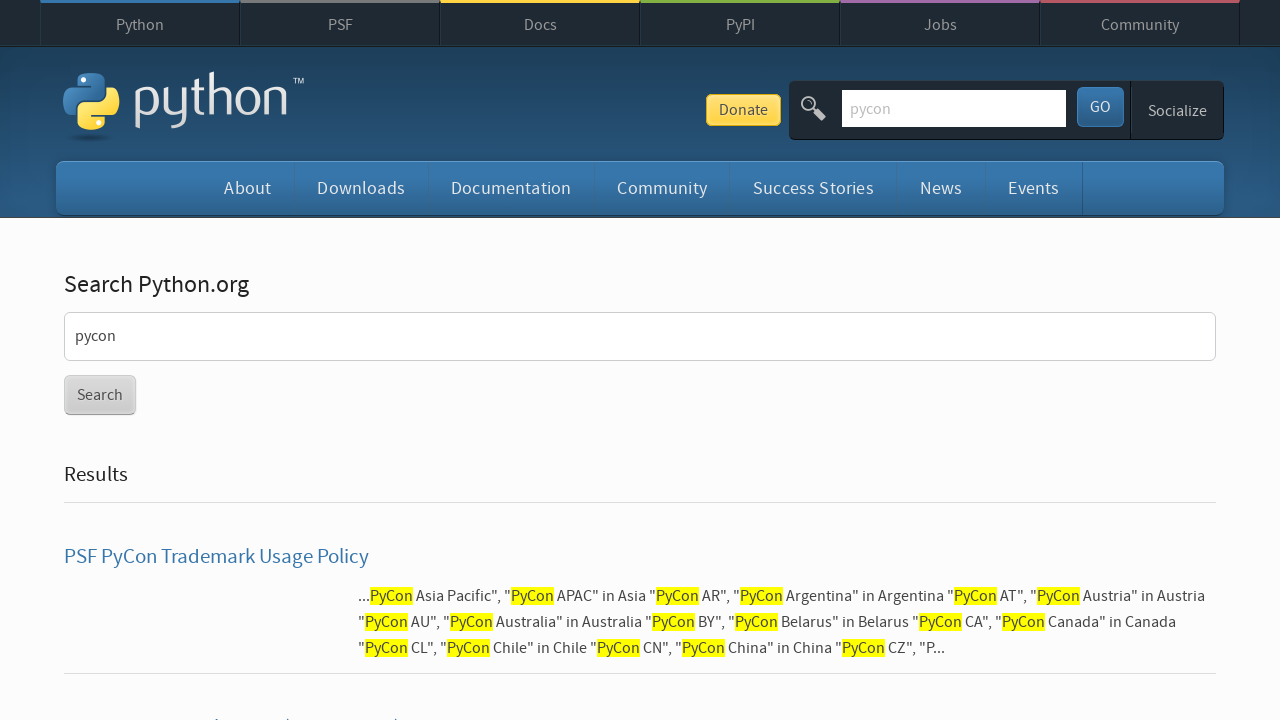

Verified search results were found (no 'No results found' message)
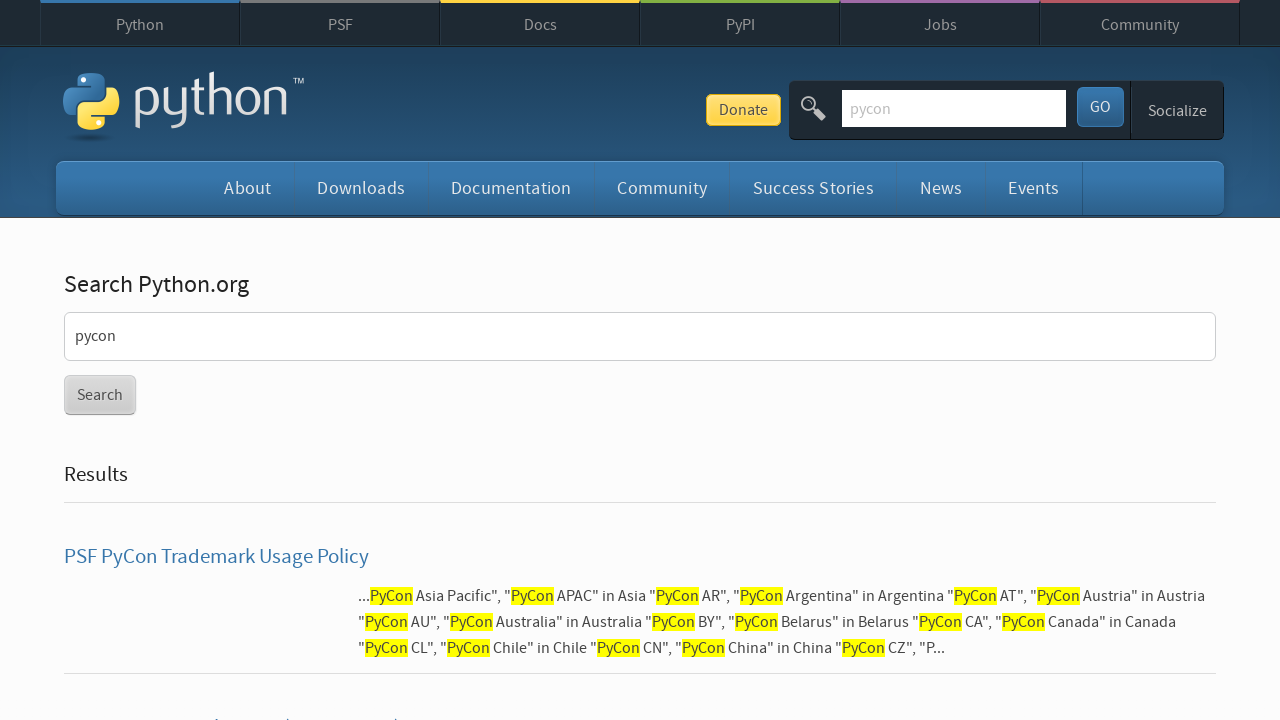

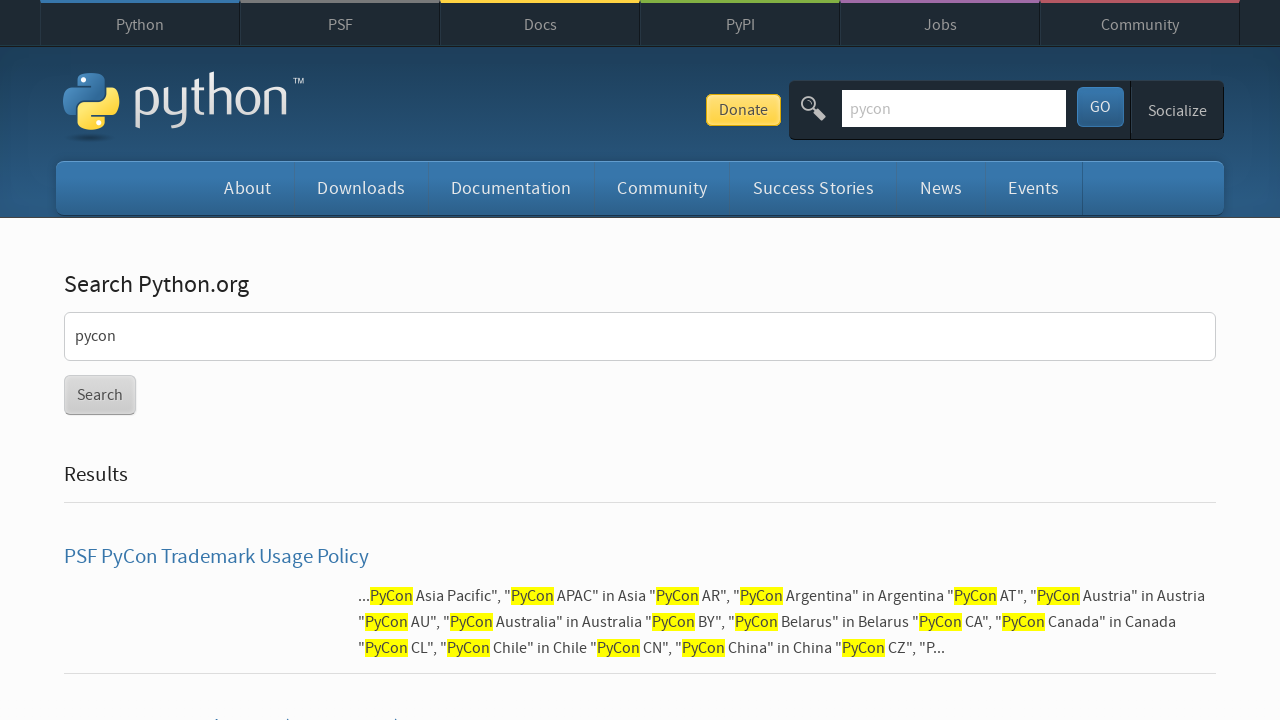